Tests the JPL Space image gallery by clicking the full image button to view the featured Mars image in a lightbox/modal.

Starting URL: https://data-class-jpl-space.s3.amazonaws.com/JPL_Space/index.html

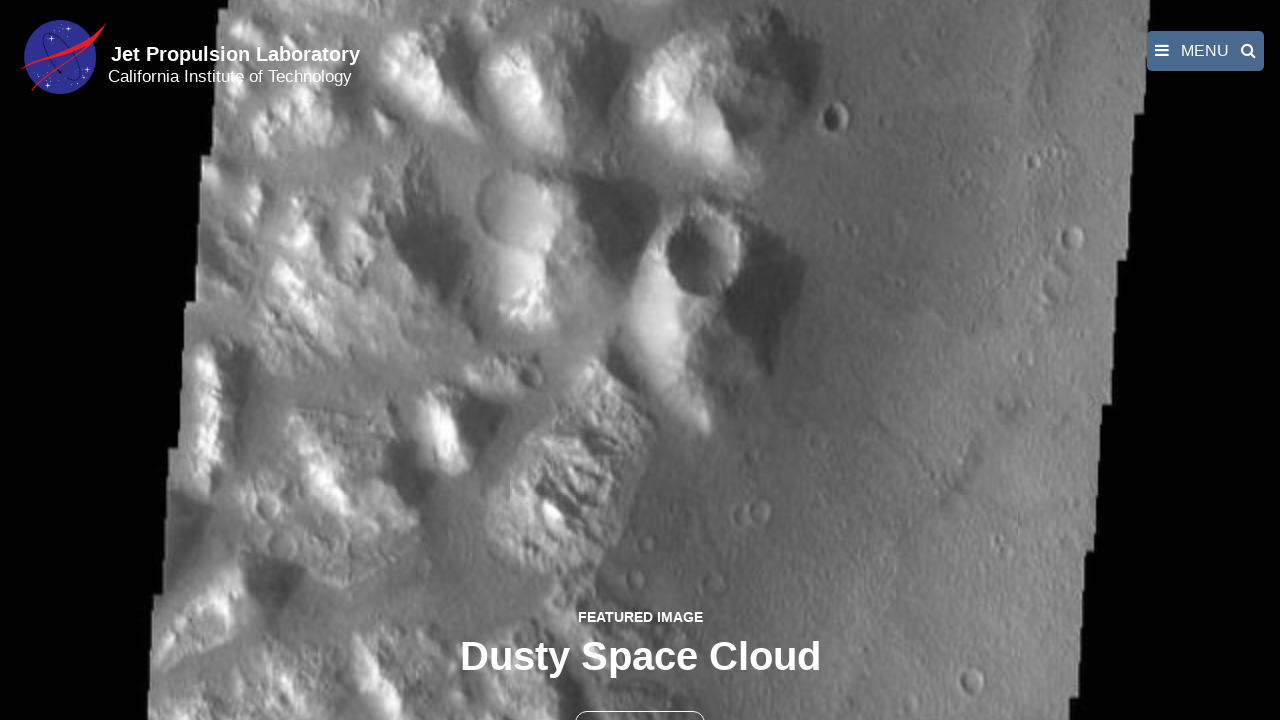

Clicked the full image button to open featured Mars image in lightbox at (640, 699) on button >> nth=1
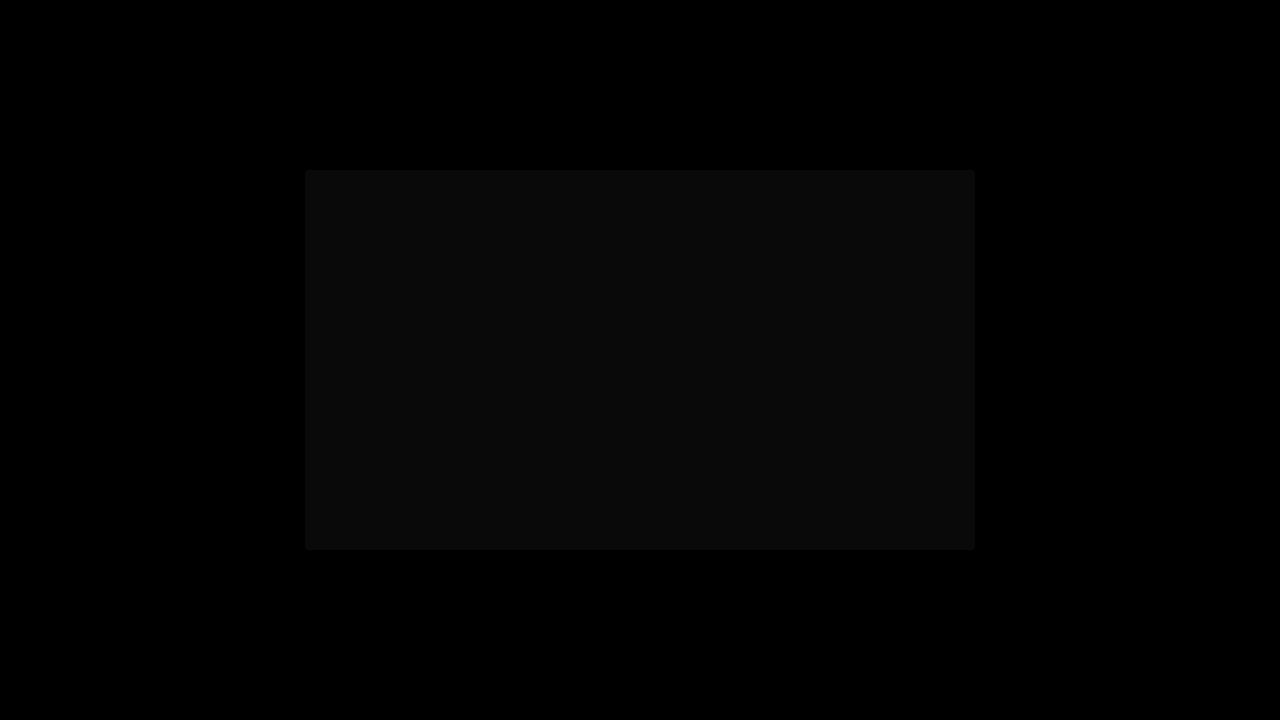

Featured image loaded in lightbox modal
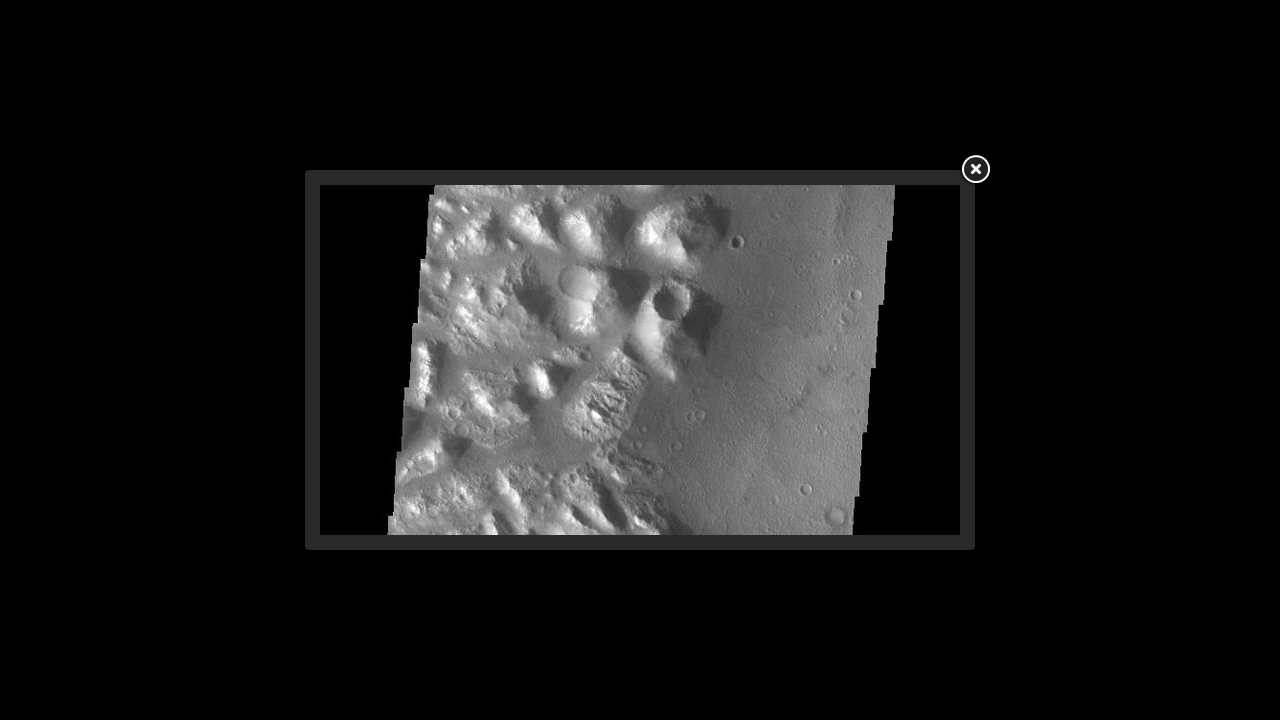

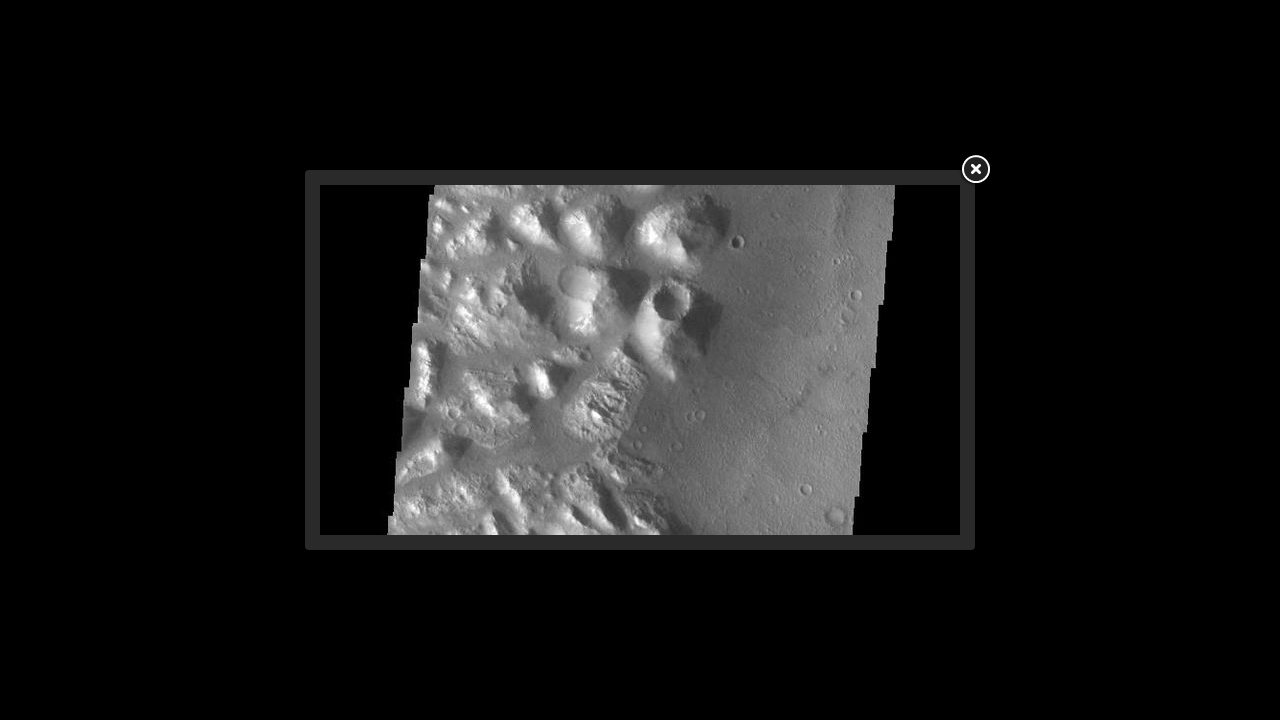